Tests a registration form by navigating to the registration page and filling in the first name and last name fields.

Starting URL: http://demo.automationtesting.in/Register.html

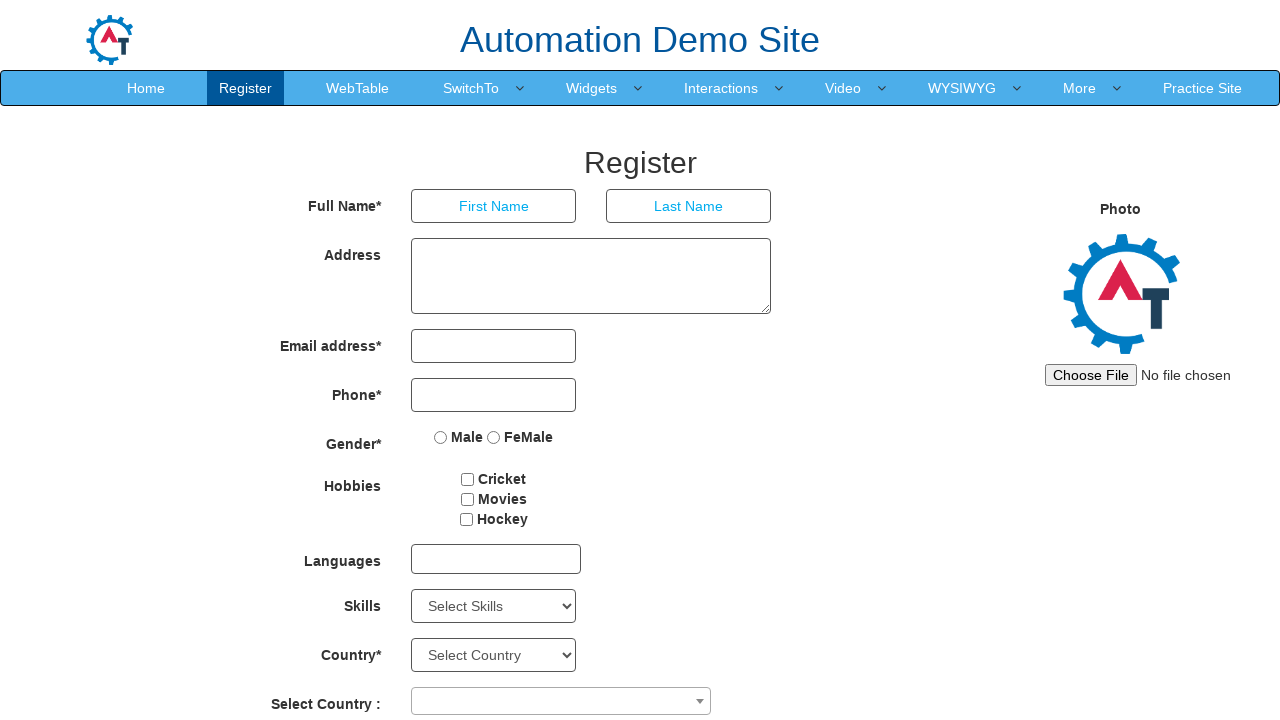

Filled first name field with 'JohnTest' on input[placeholder='First Name']
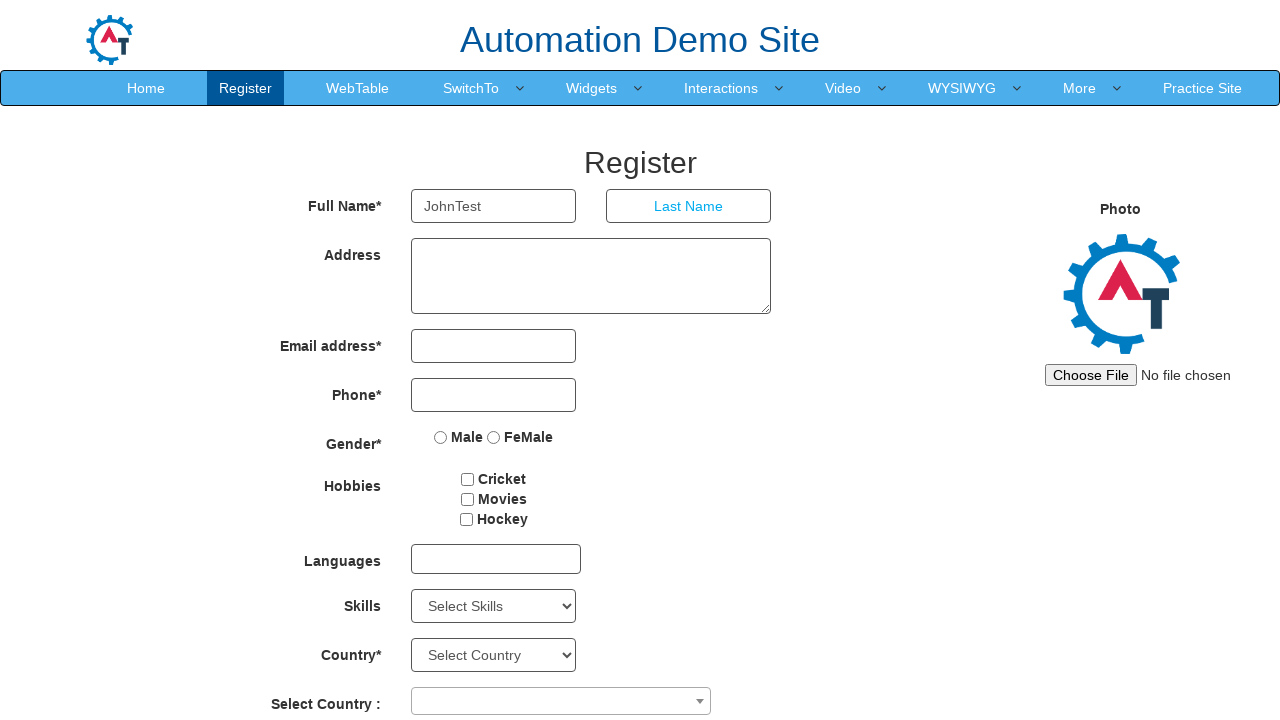

Filled last name field with 'SmithDemo' on input[placeholder='Last Name']
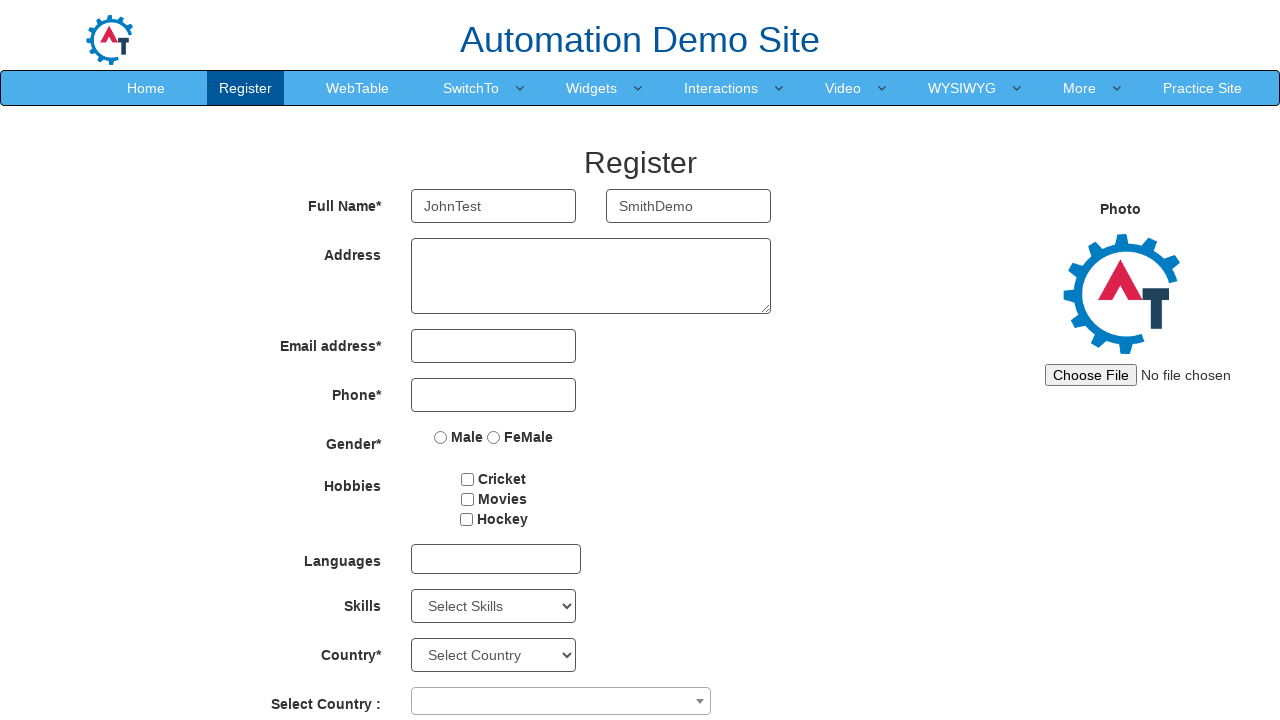

Verified first name field is present
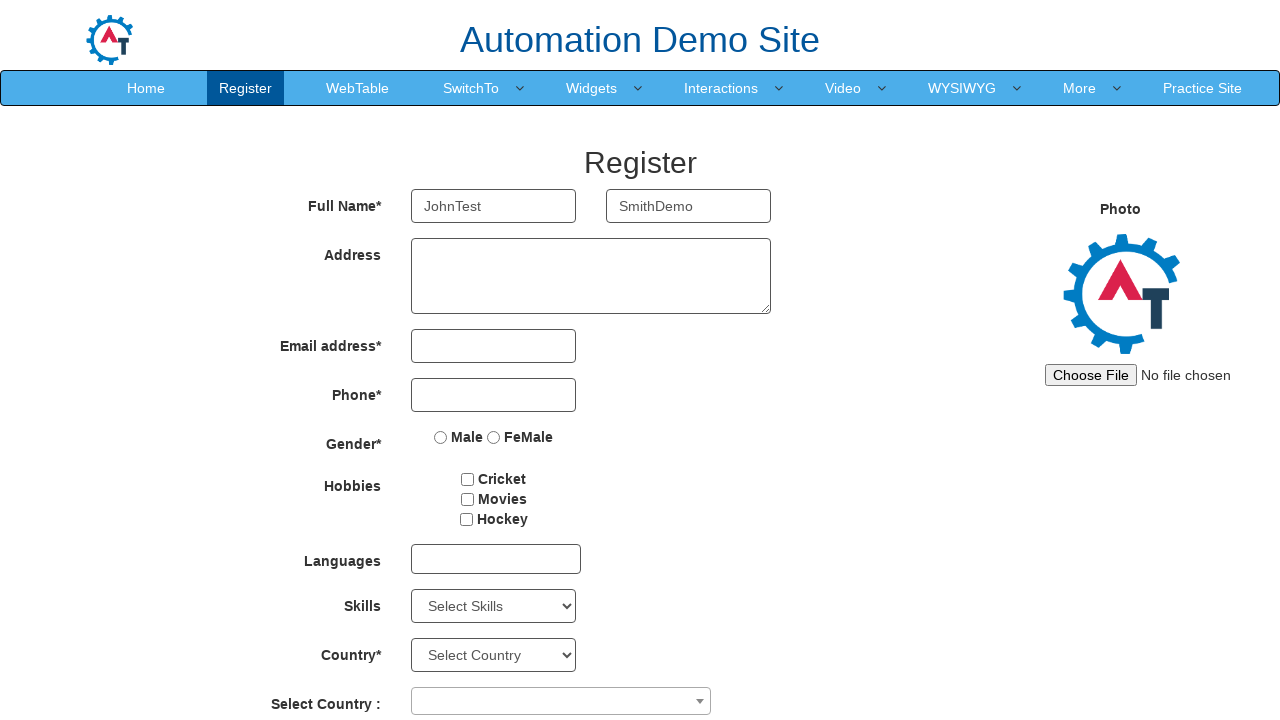

Verified last name field is present
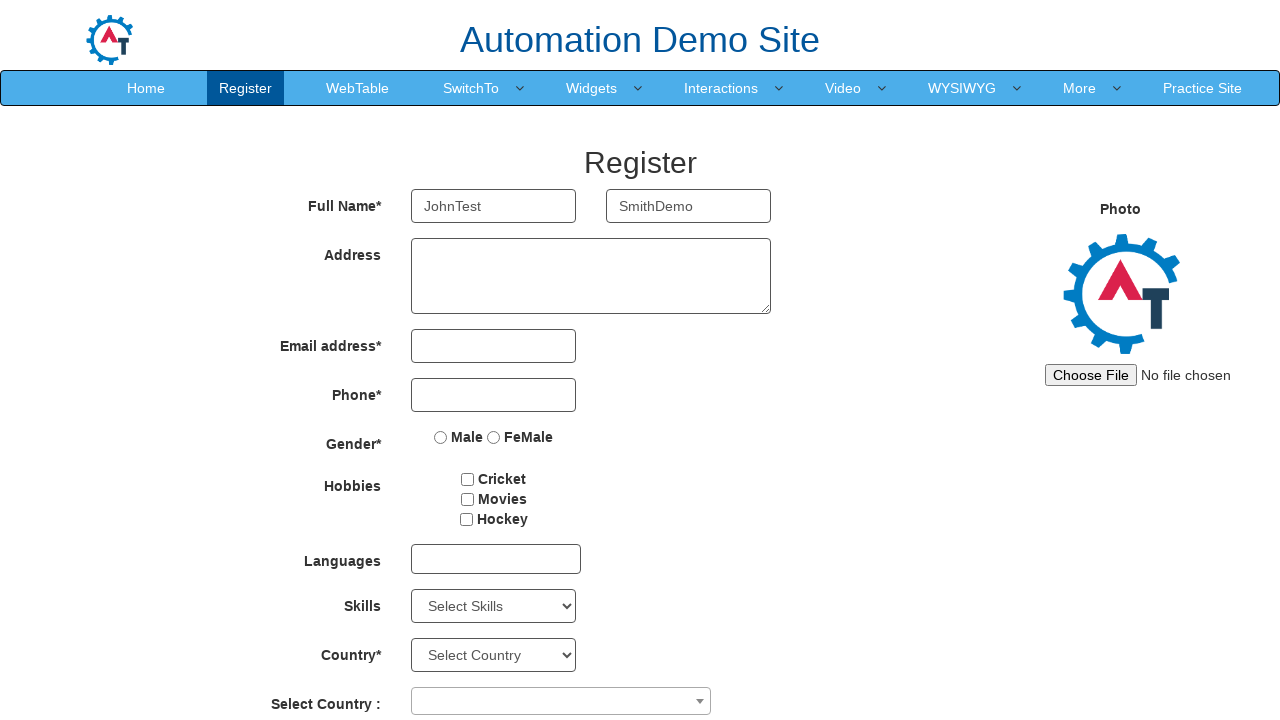

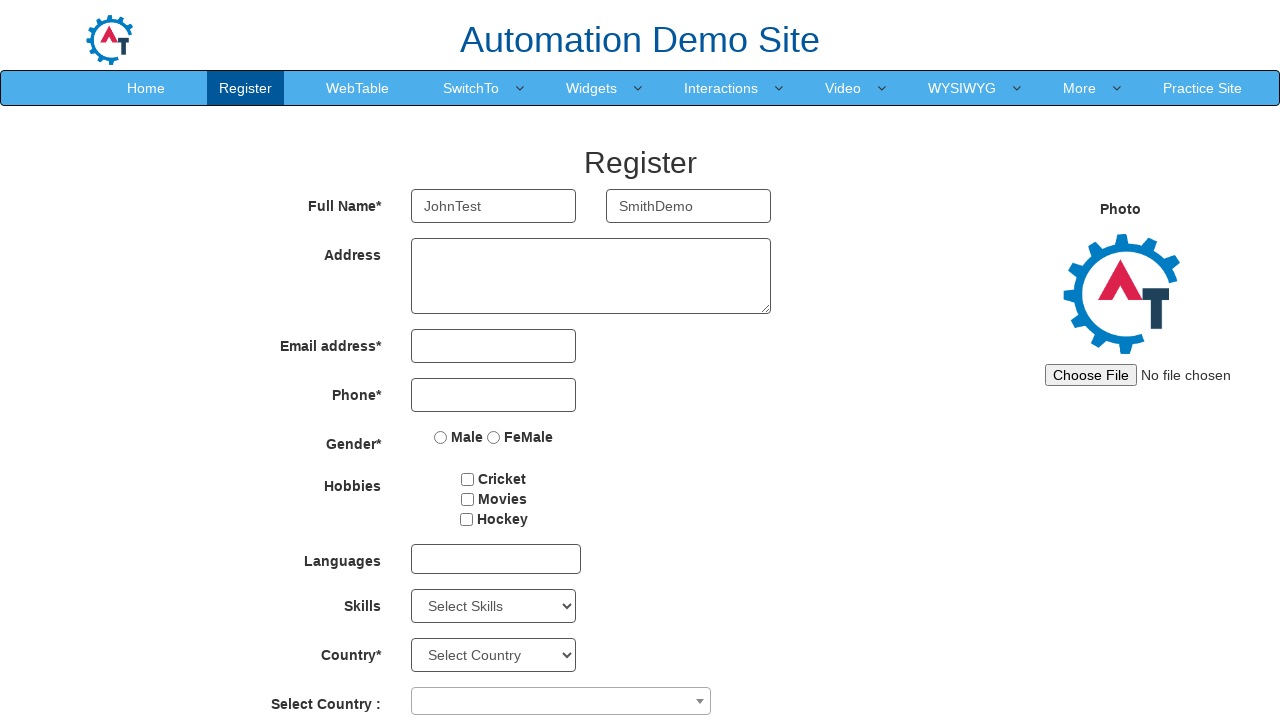